Tests various locator strategies on Selenium's demo web form by filling fields, clicking links, and navigating

Starting URL: https://www.selenium.dev/selenium/web/web-form.html

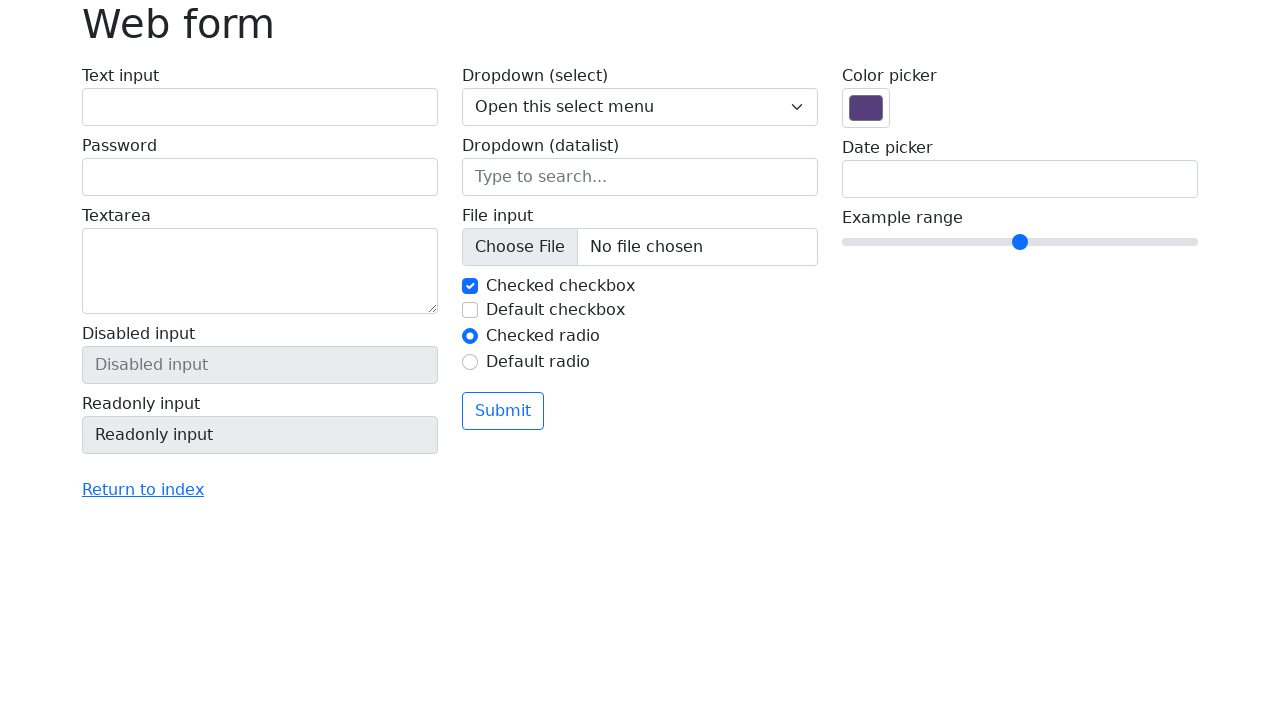

Filled text field with ID 'my-text-id' with 'Alice' on #my-text-id
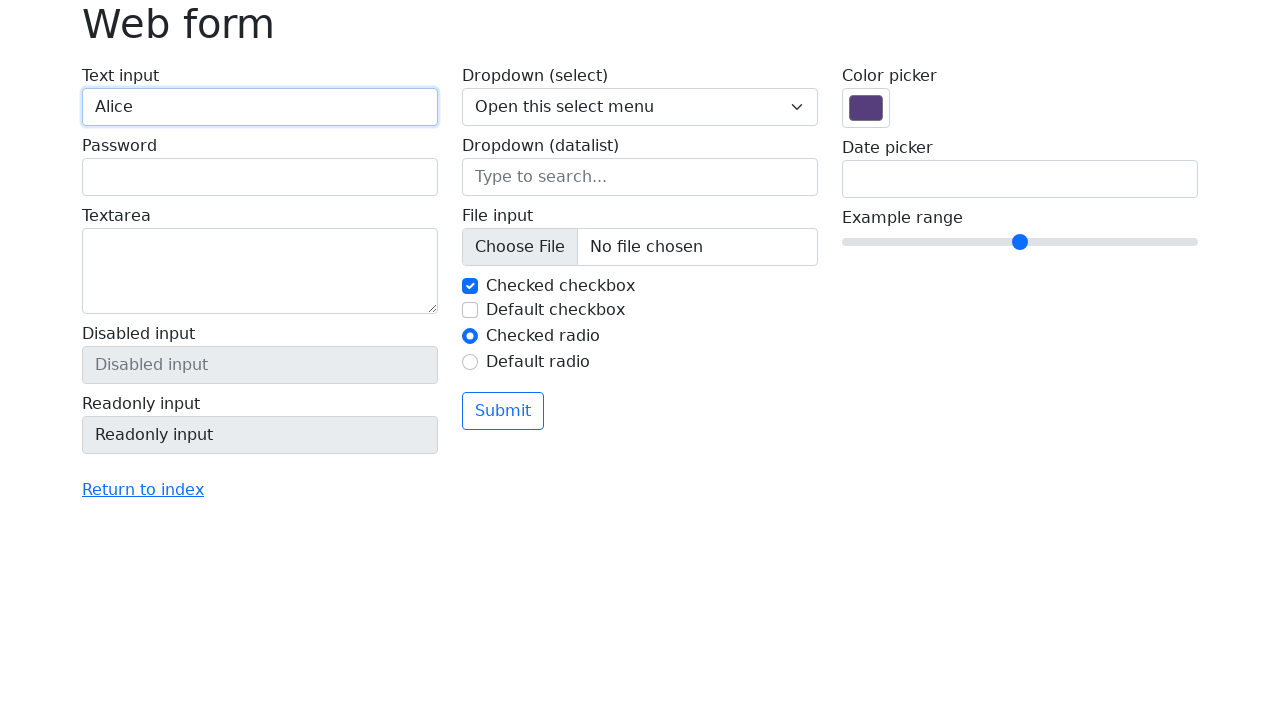

Filled password field with name 'my-password' with '12345' on input[name='my-password']
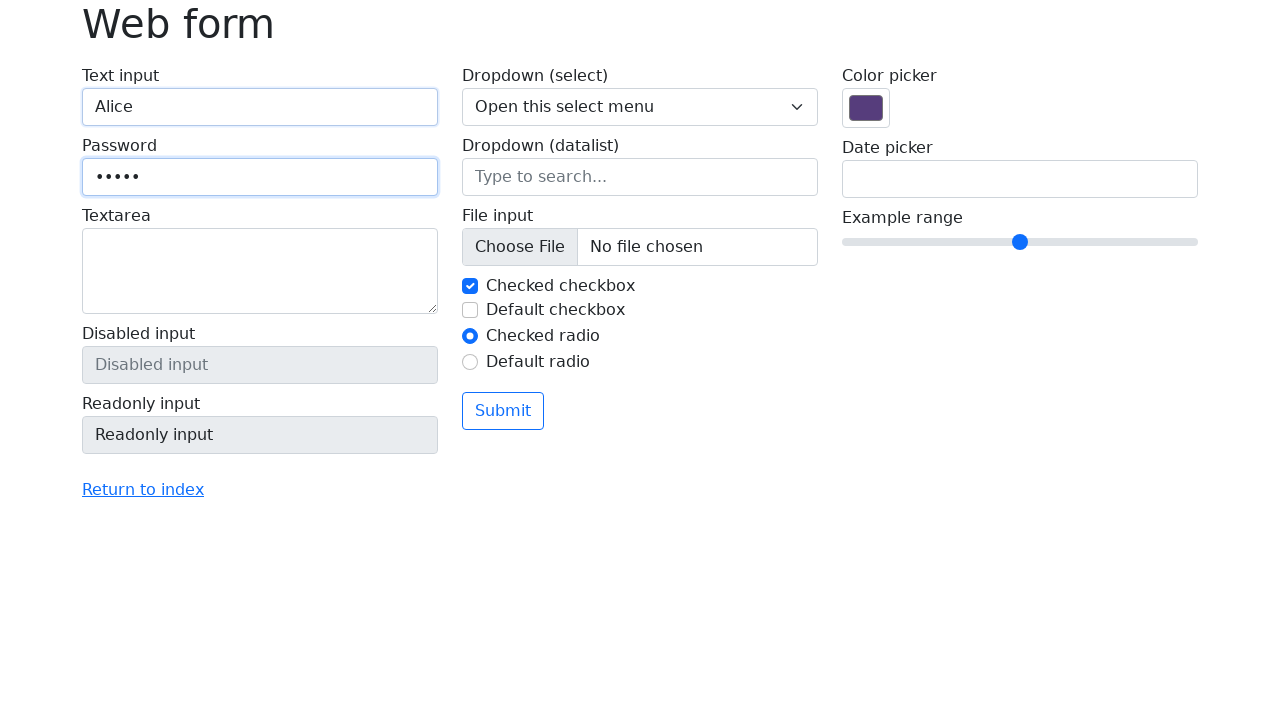

Filled comment field with 'This is a test comment.' on .form-control
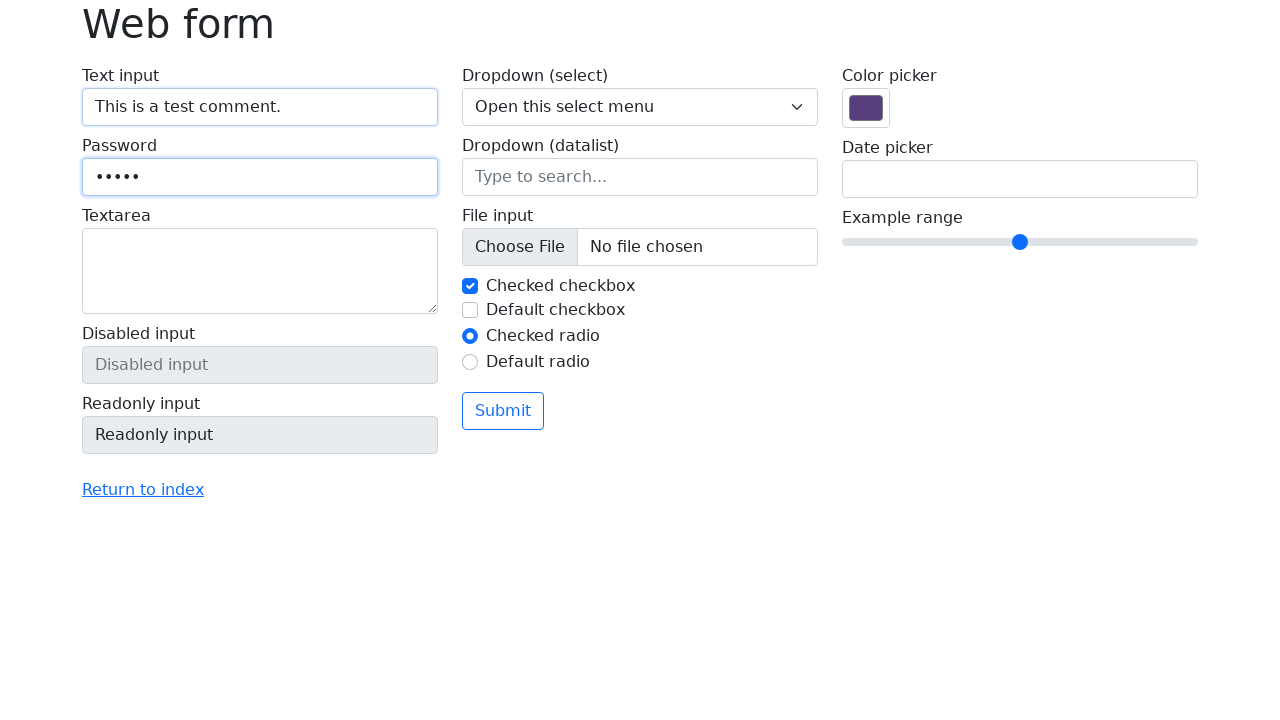

Counted input elements on page: 14 elements found
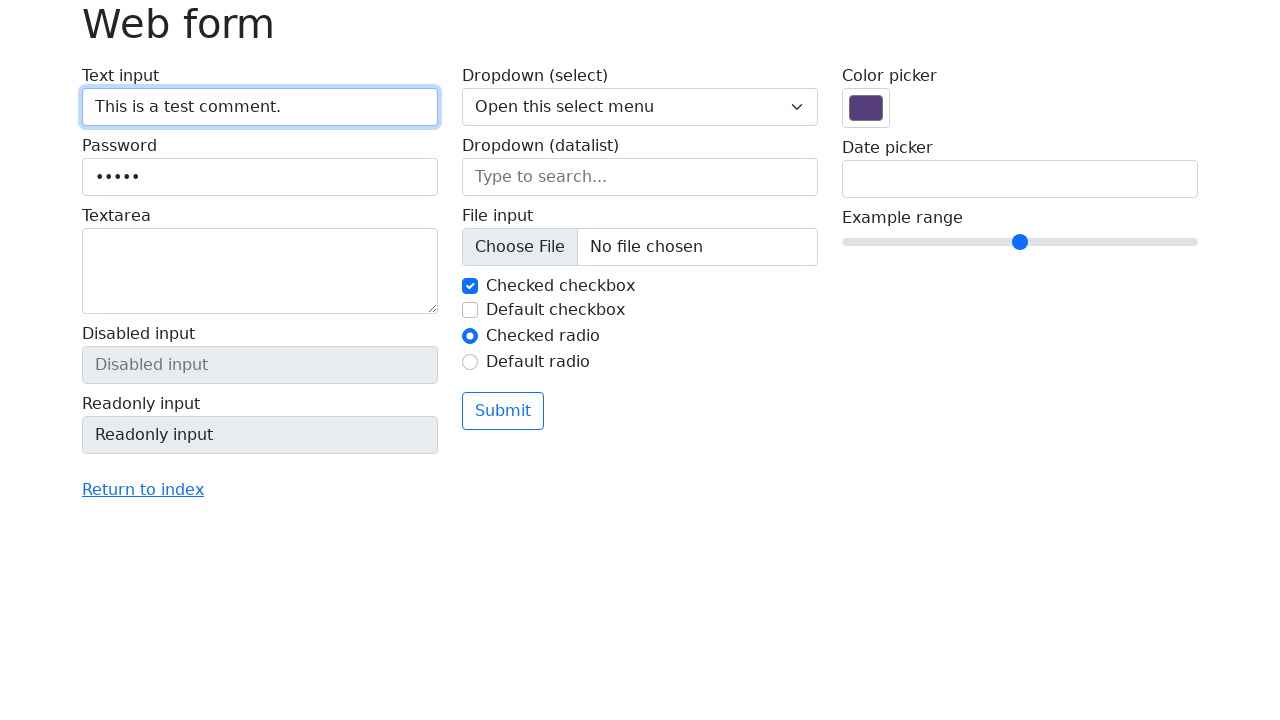

Clicked link with exact text 'Return to index' at (143, 490) on text='Return to index'
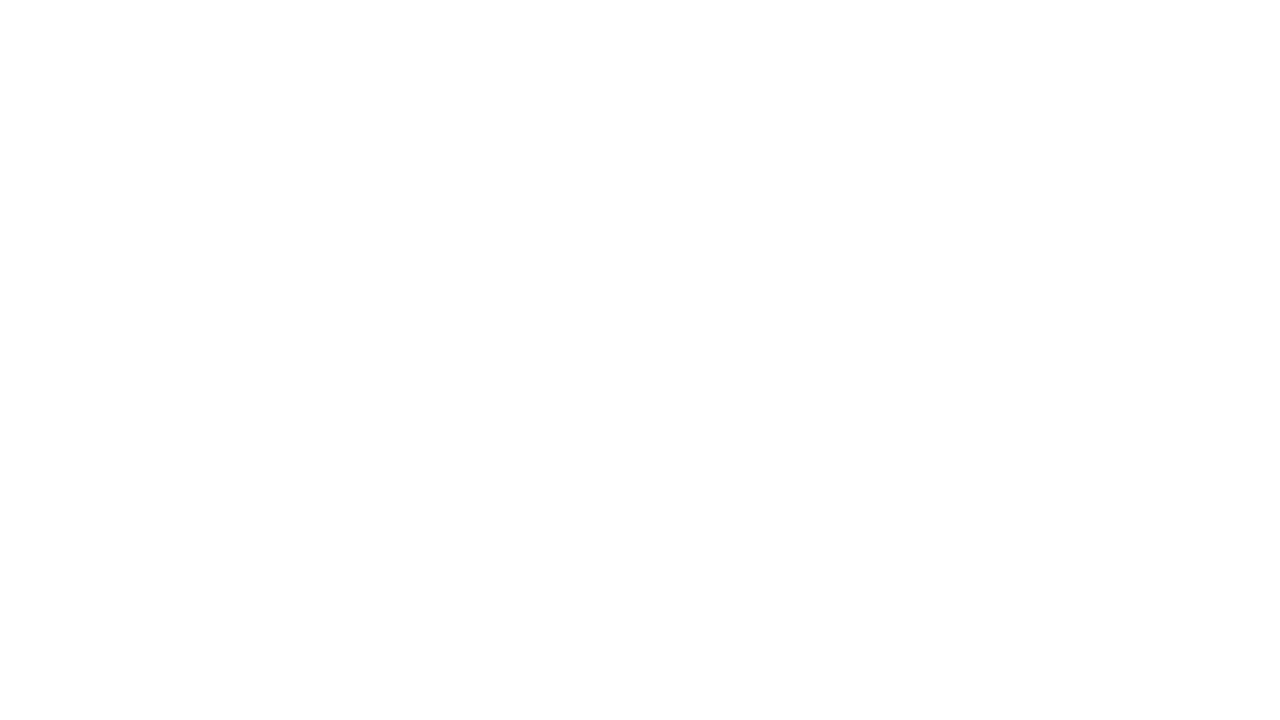

Navigated back to previous page
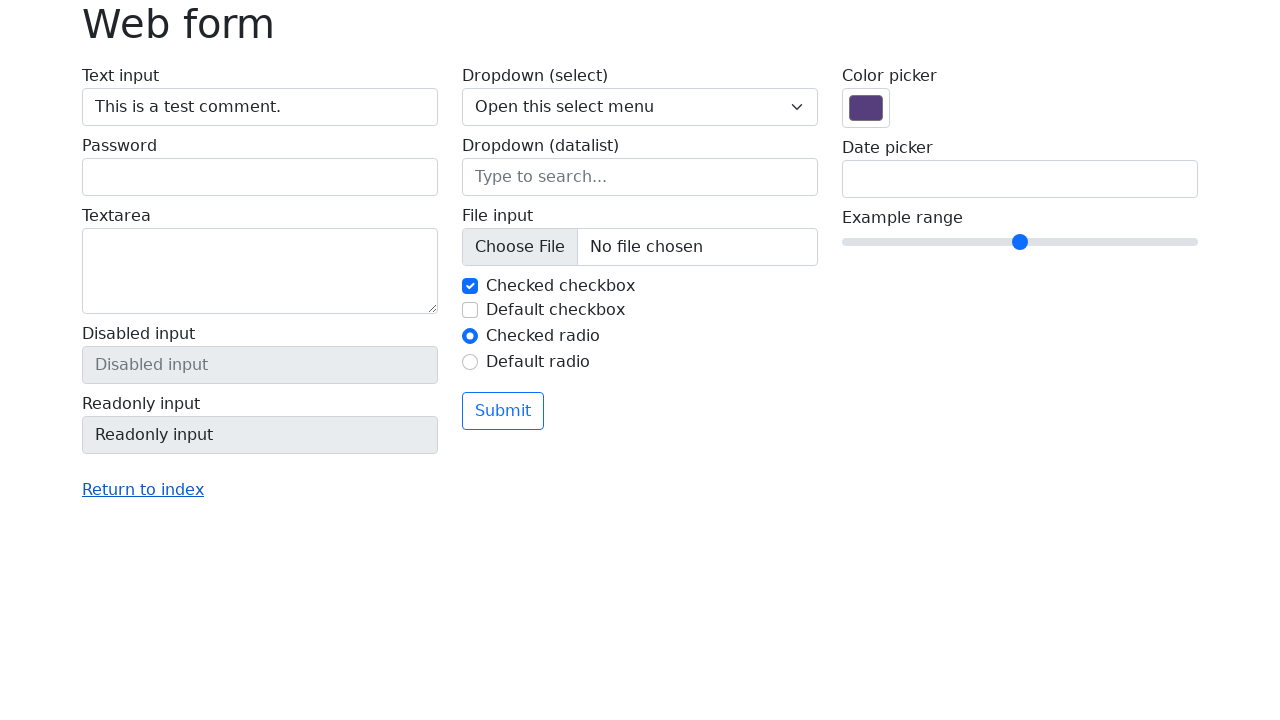

Clicked link with partial text matching 'Return' at (143, 490) on text=/Return/
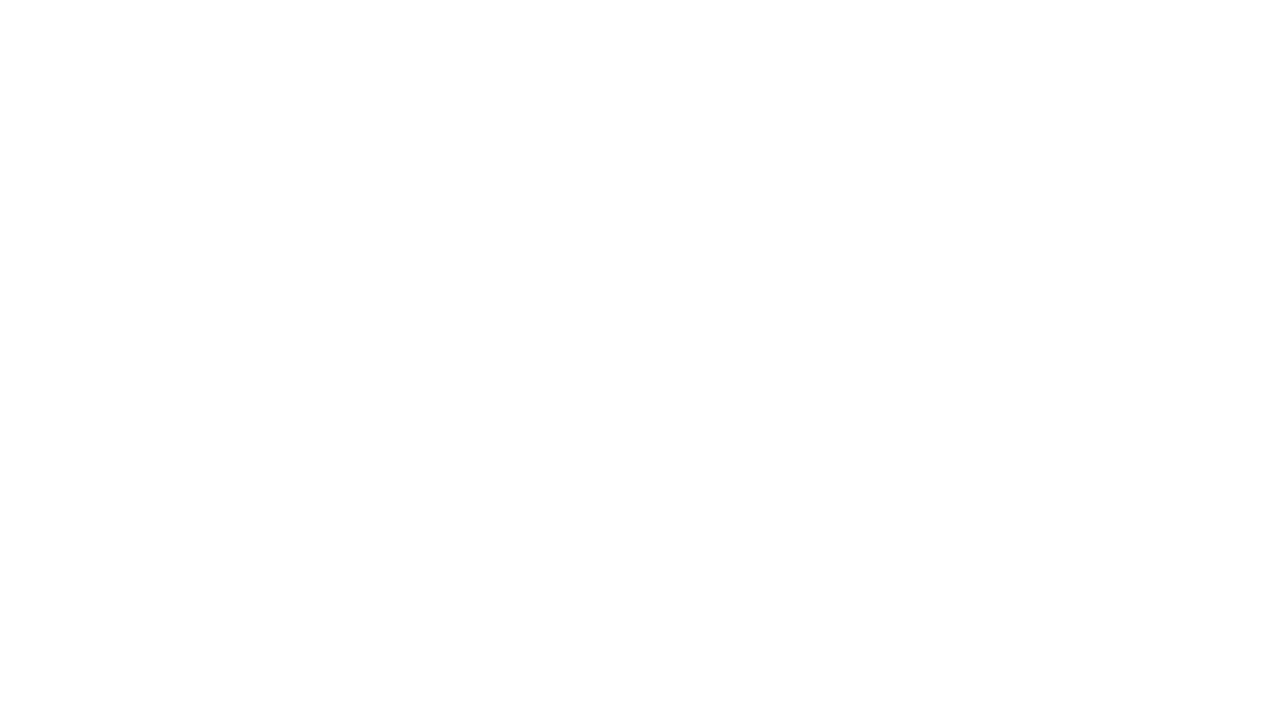

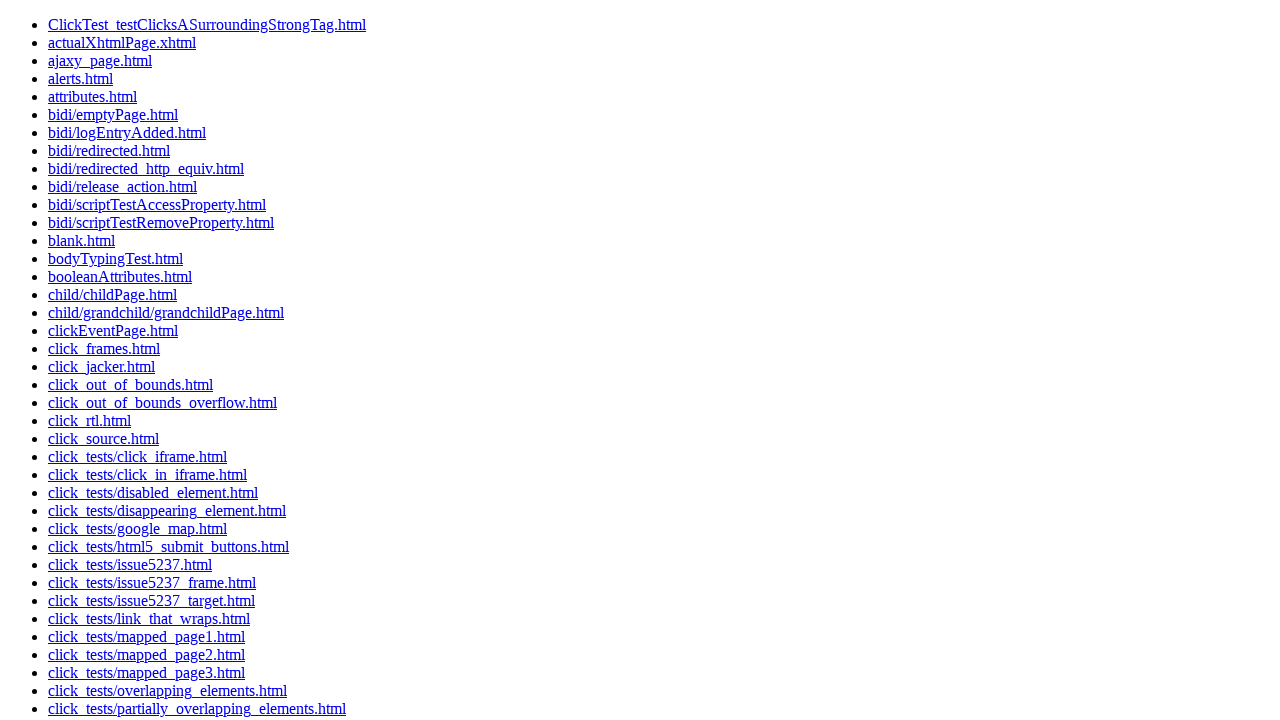